Tests various input fields (number, text, password, date) on a practice form, fills them with test data, clicks display button, and verifies the output matches the input

Starting URL: https://practice.expandtesting.com/inputs

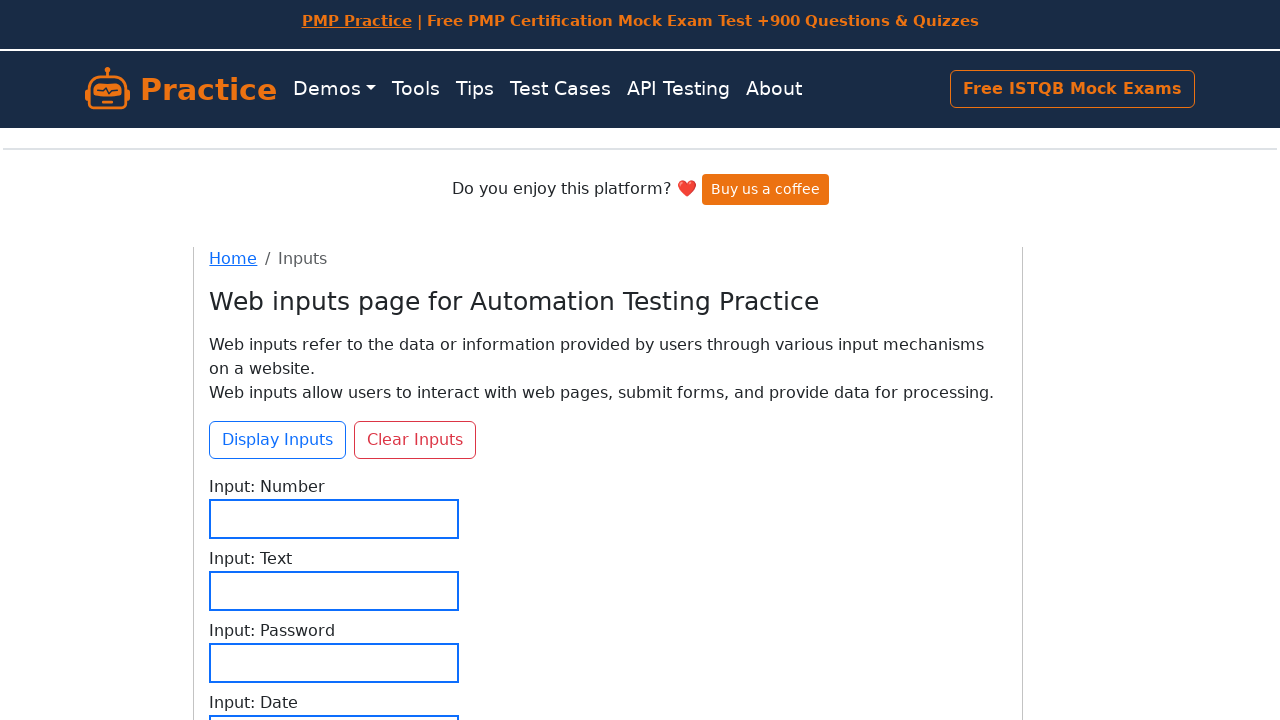

Filled number field with '123456' on #input-number
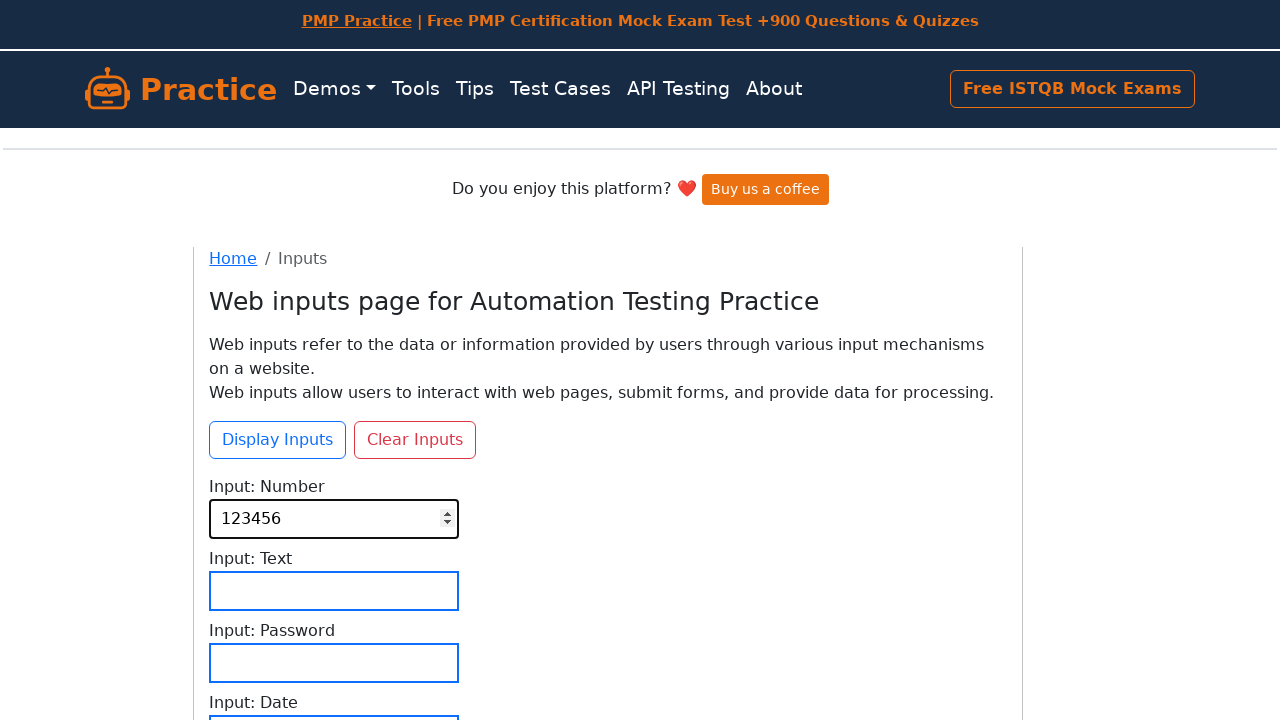

Filled text field with 'abcd' on #input-text
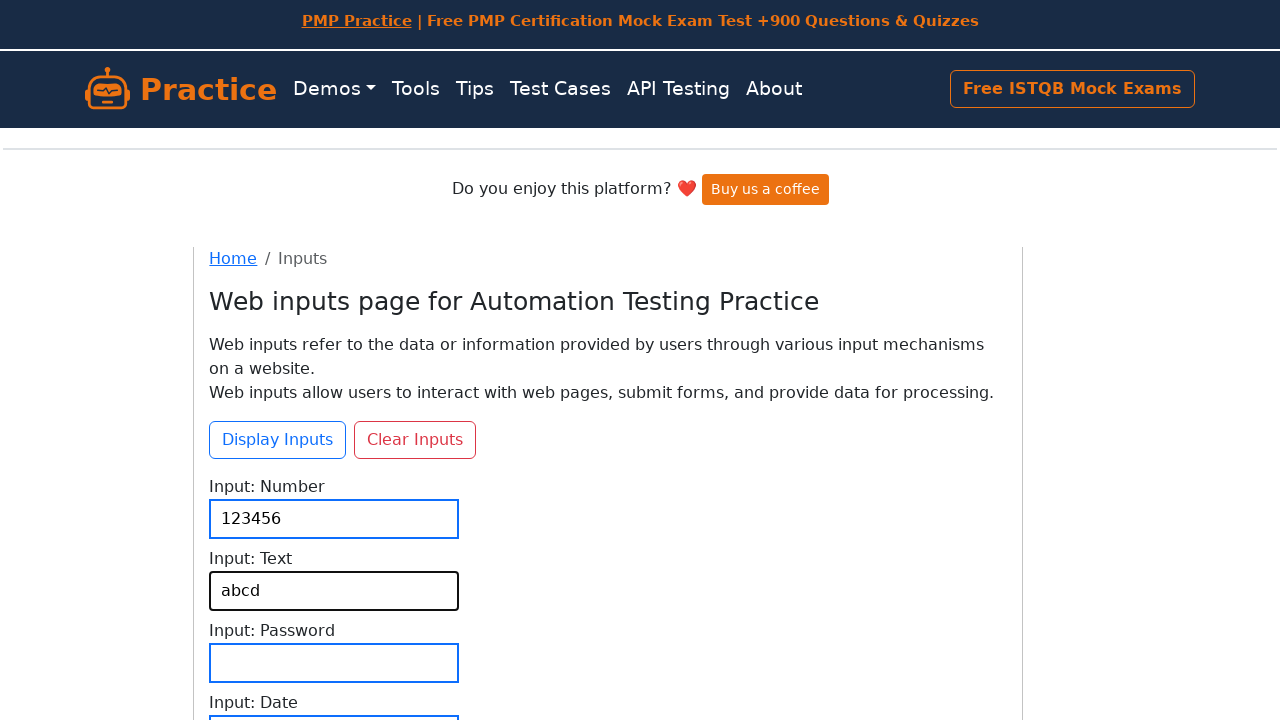

Filled password field with 'abcd@1234' on #input-password
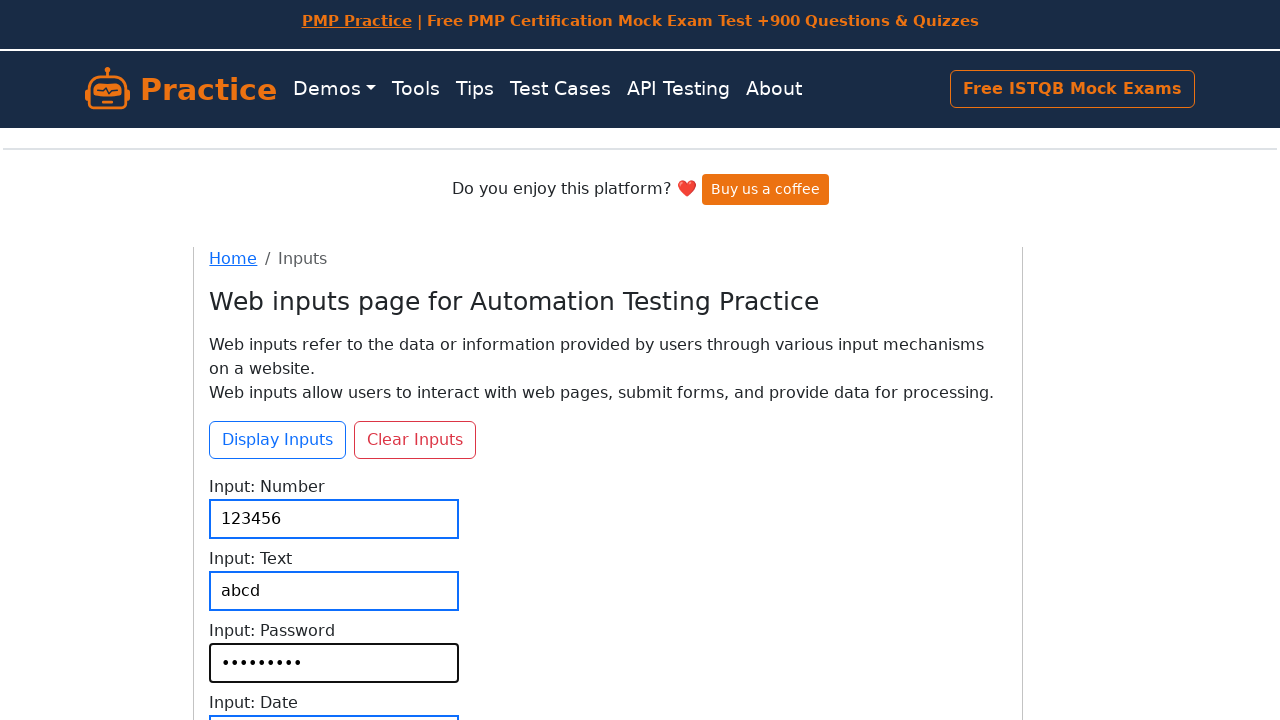

Filled date field with '2025-05-11' on #input-date
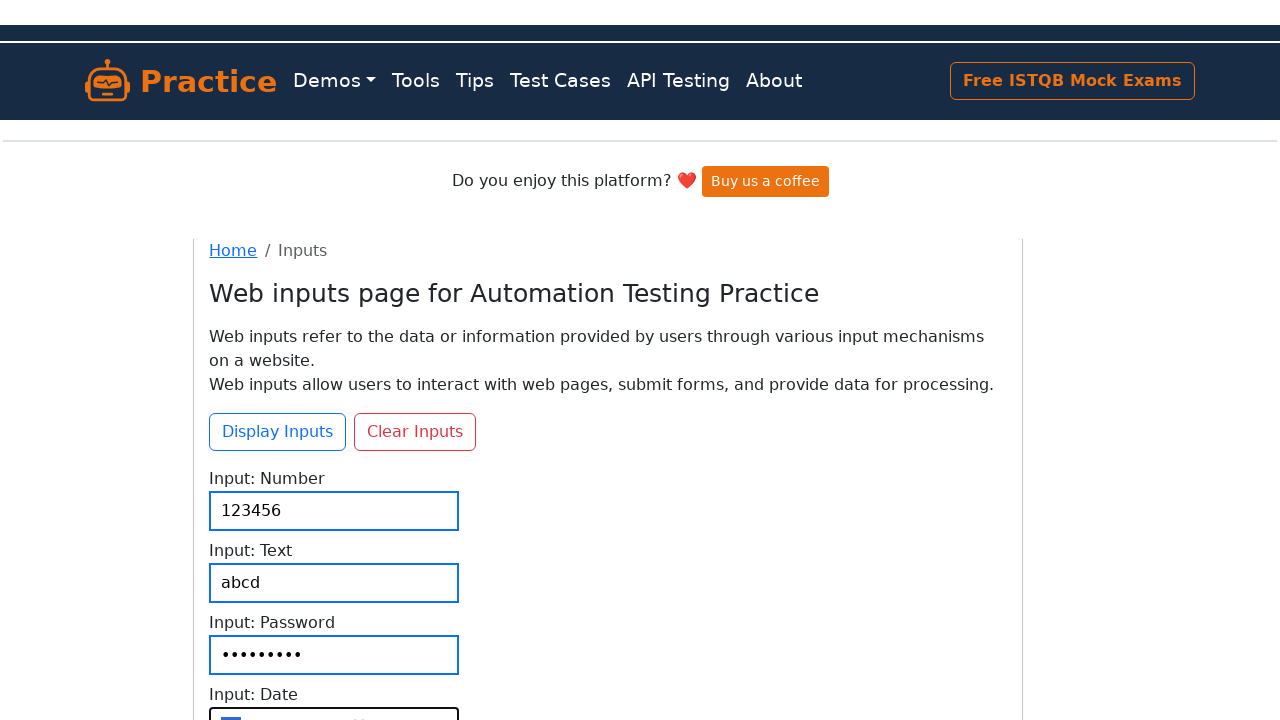

Clicked display button to show outputs at (278, 270) on #btn-display-inputs
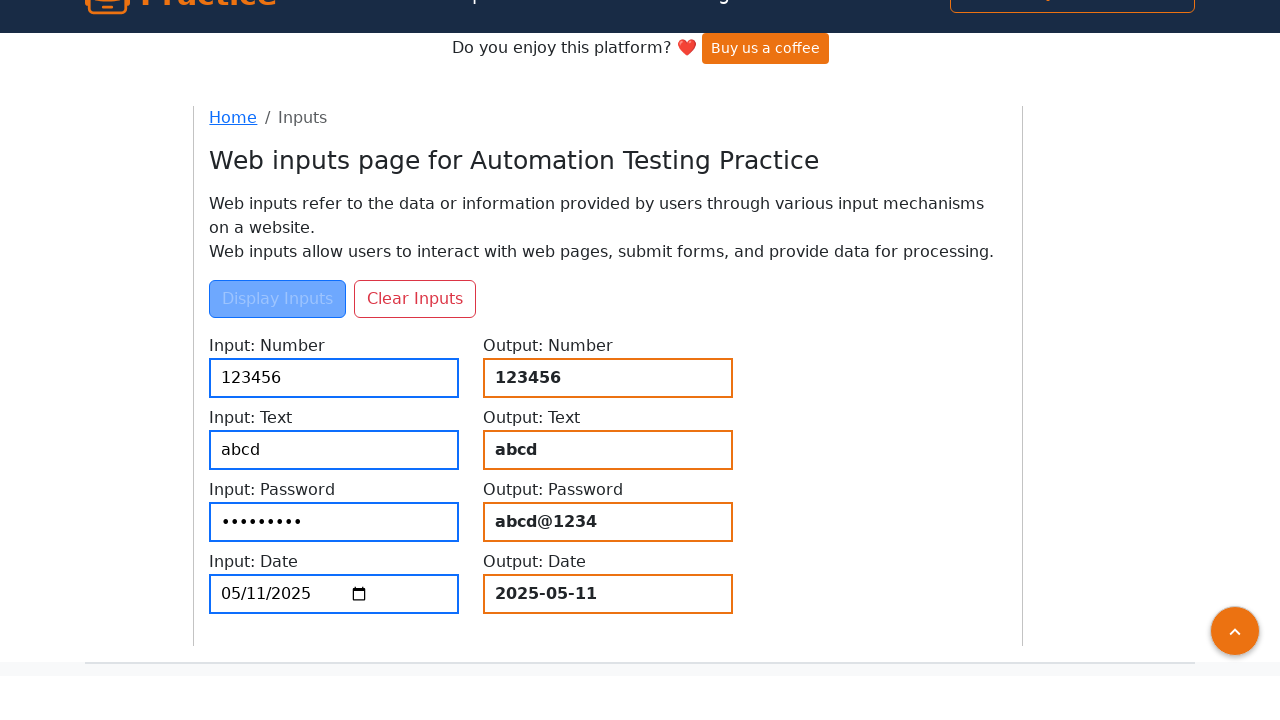

Output number field loaded
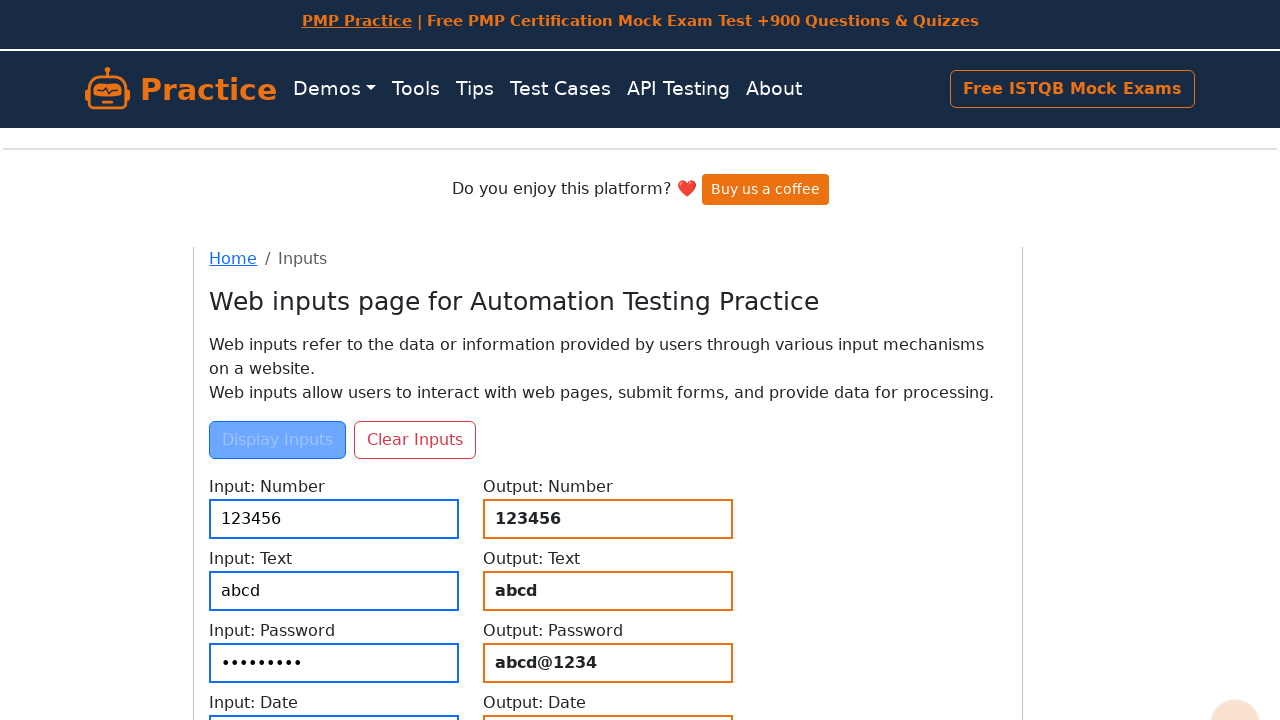

Verified output number field displays '123456'
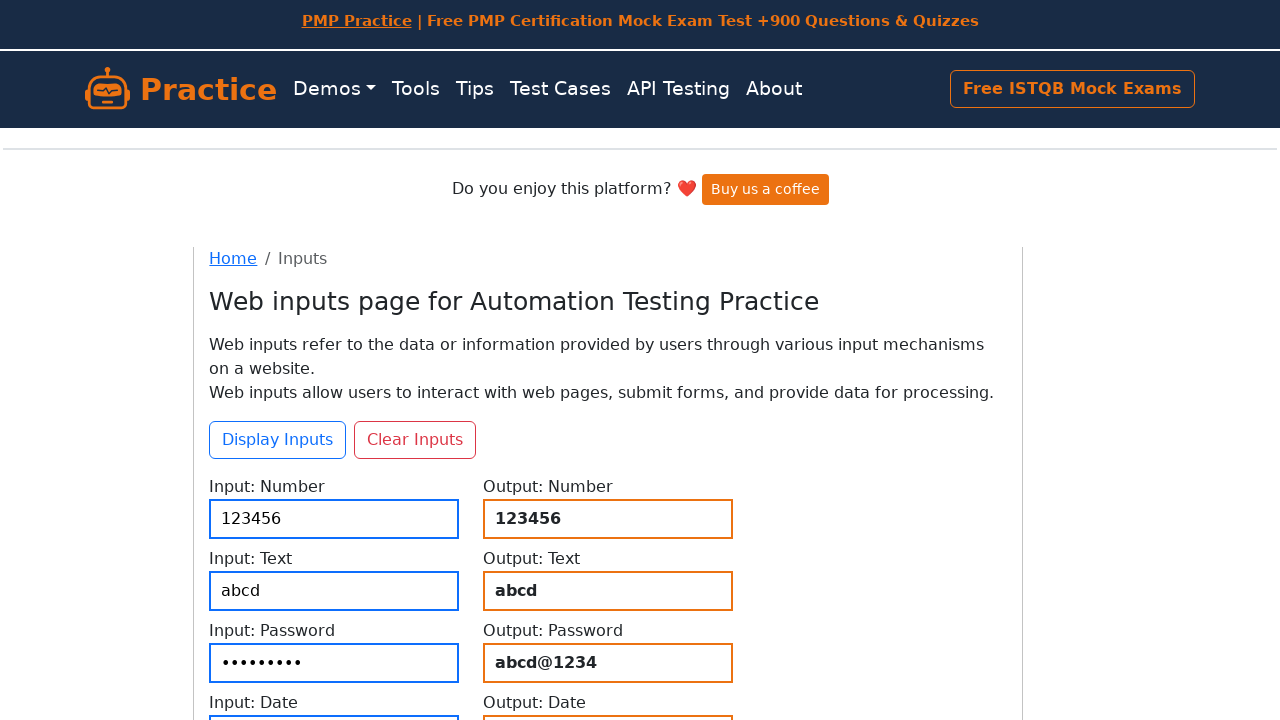

Verified output text field displays 'abcd'
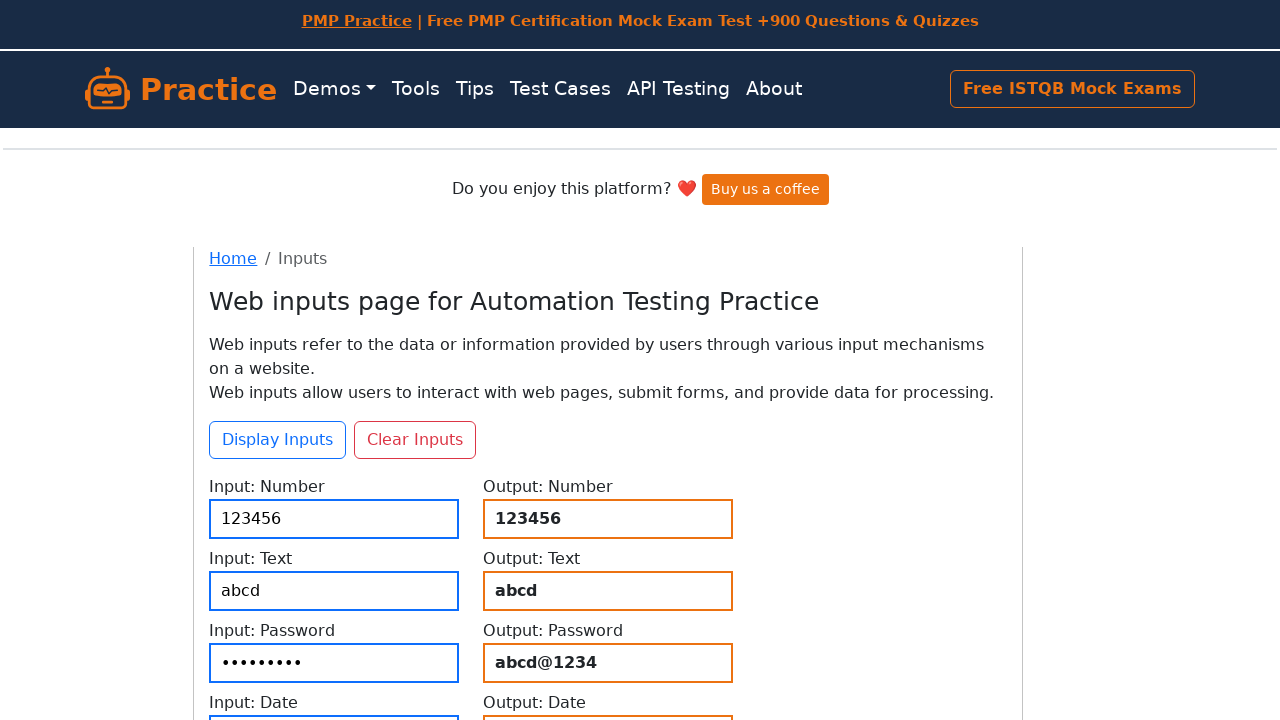

Verified output password field displays 'abcd@1234'
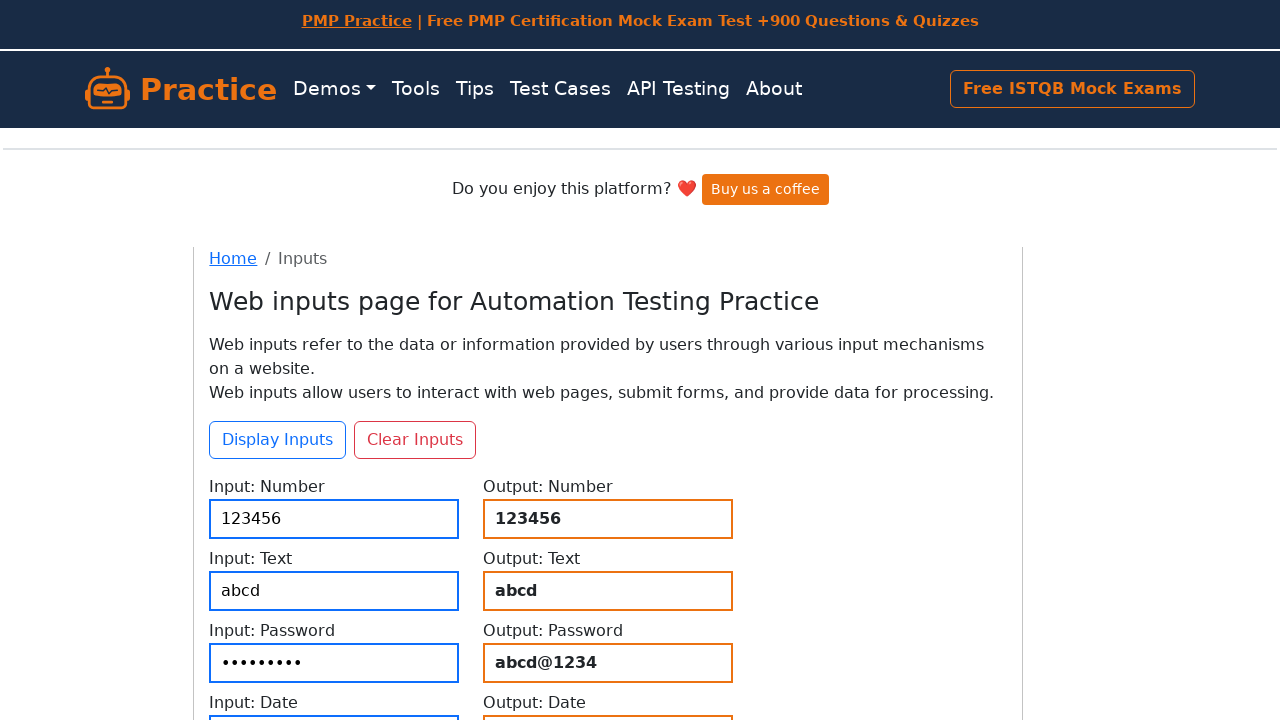

Verified output date field displays '2025-05-11'
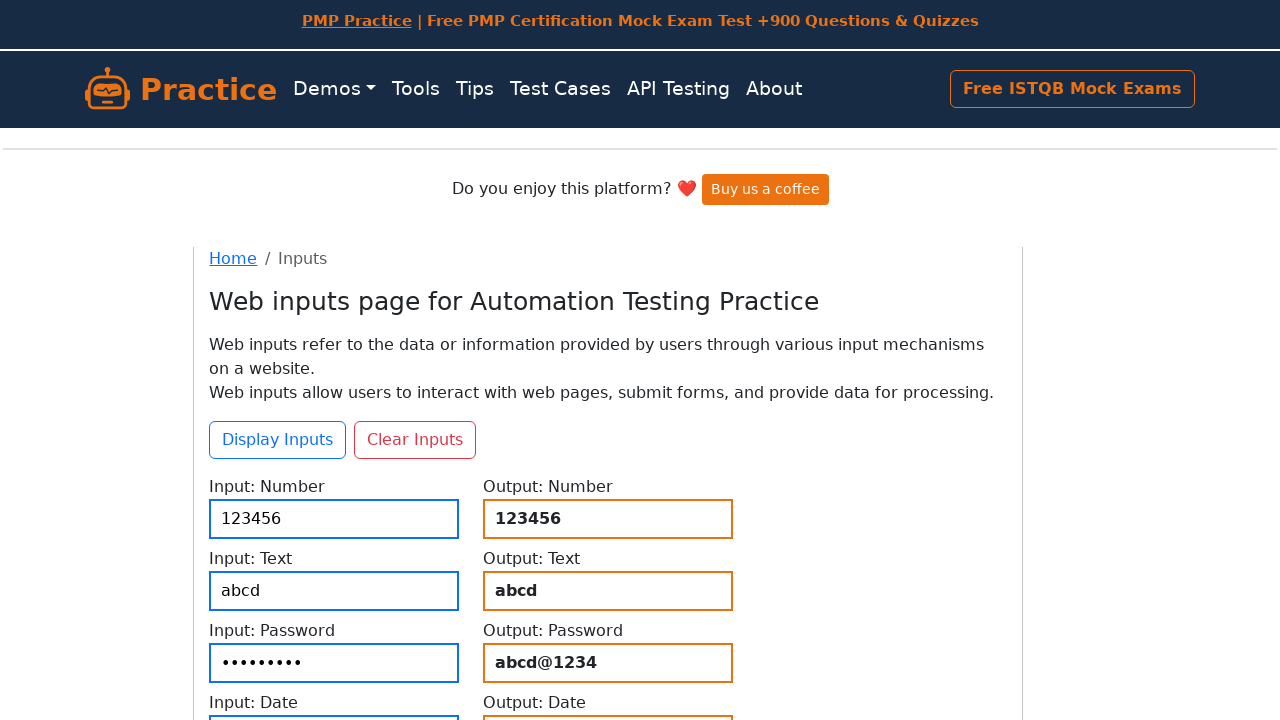

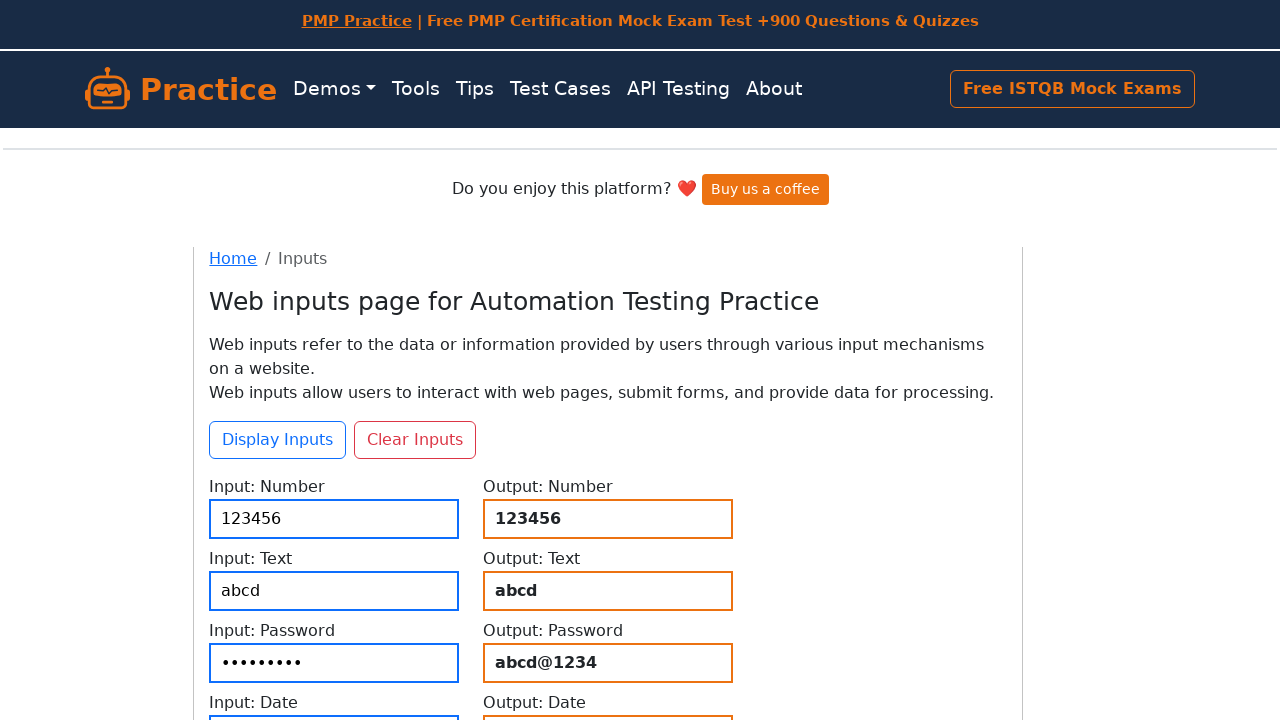